Tests right-click context menu functionality by right-clicking a button, selecting "Copy" from the context menu, and accepting the resulting alert dialog

Starting URL: http://swisnl.github.io/jQuery-contextMenu/demo.html

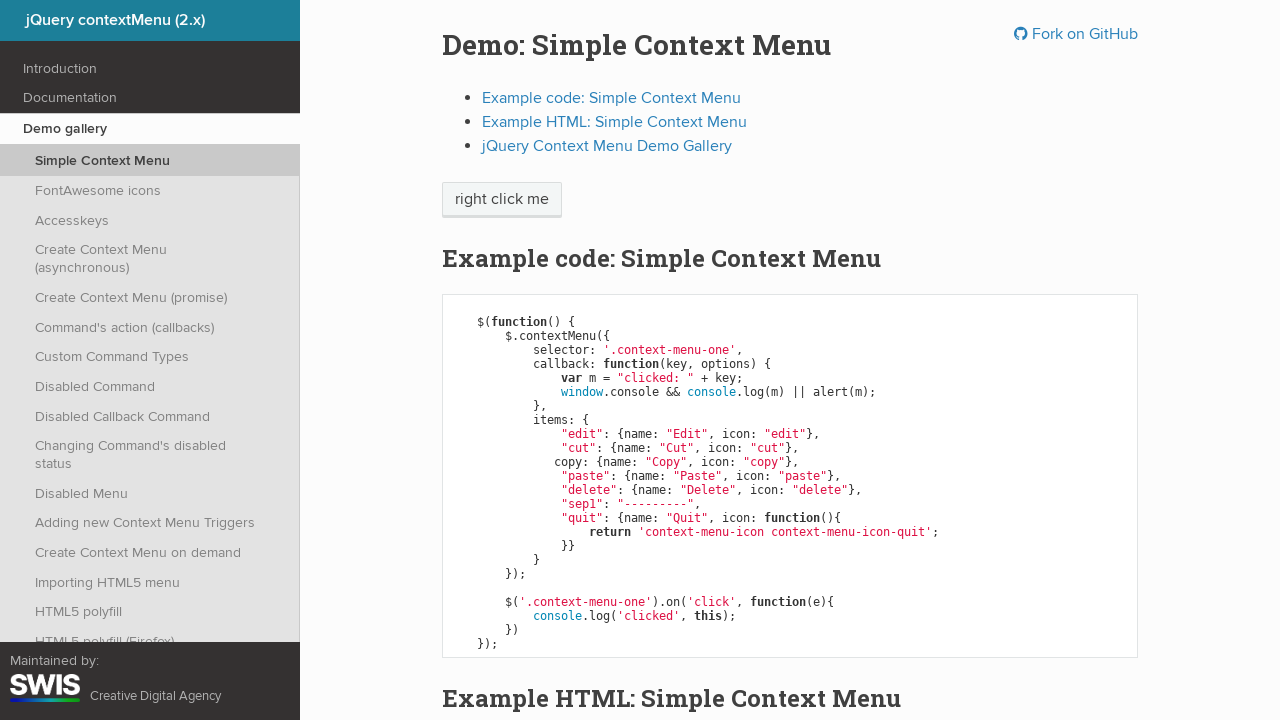

Right-clicked on context menu button at (502, 200) on span.context-menu-one.btn.btn-neutral
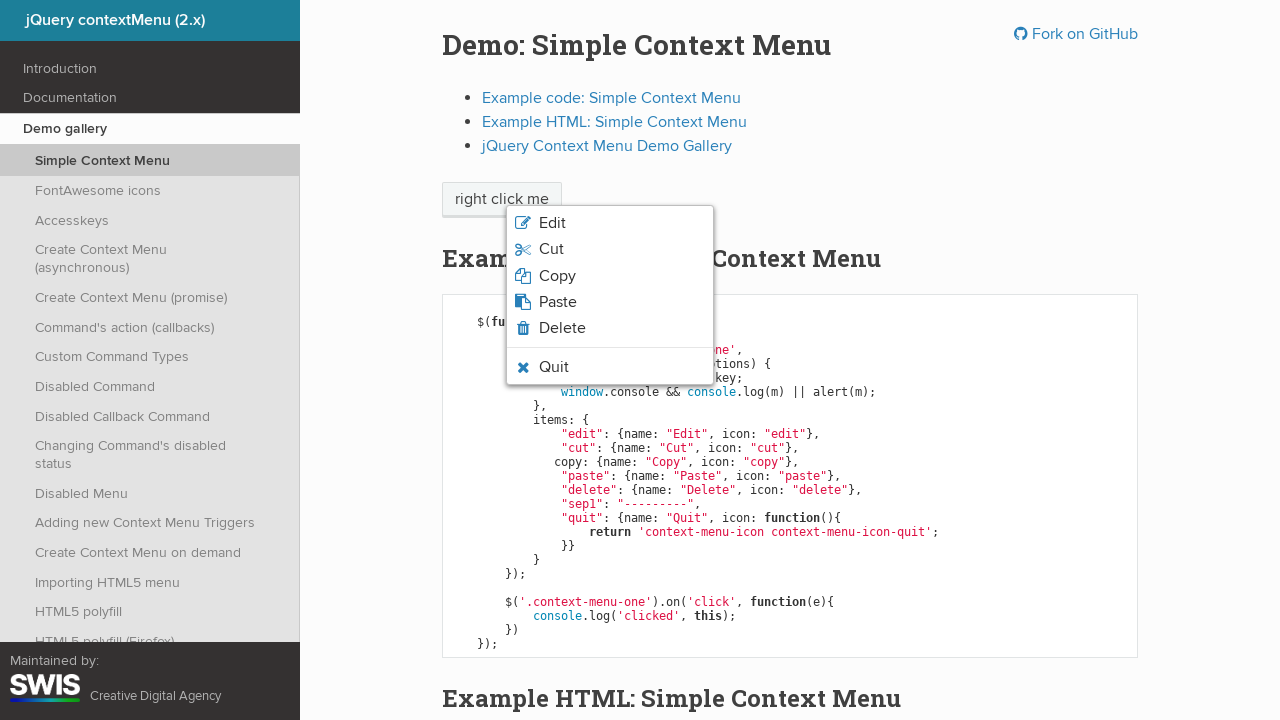

Clicked 'Copy' option from context menu at (557, 276) on xpath=//span[normalize-space()='Copy']
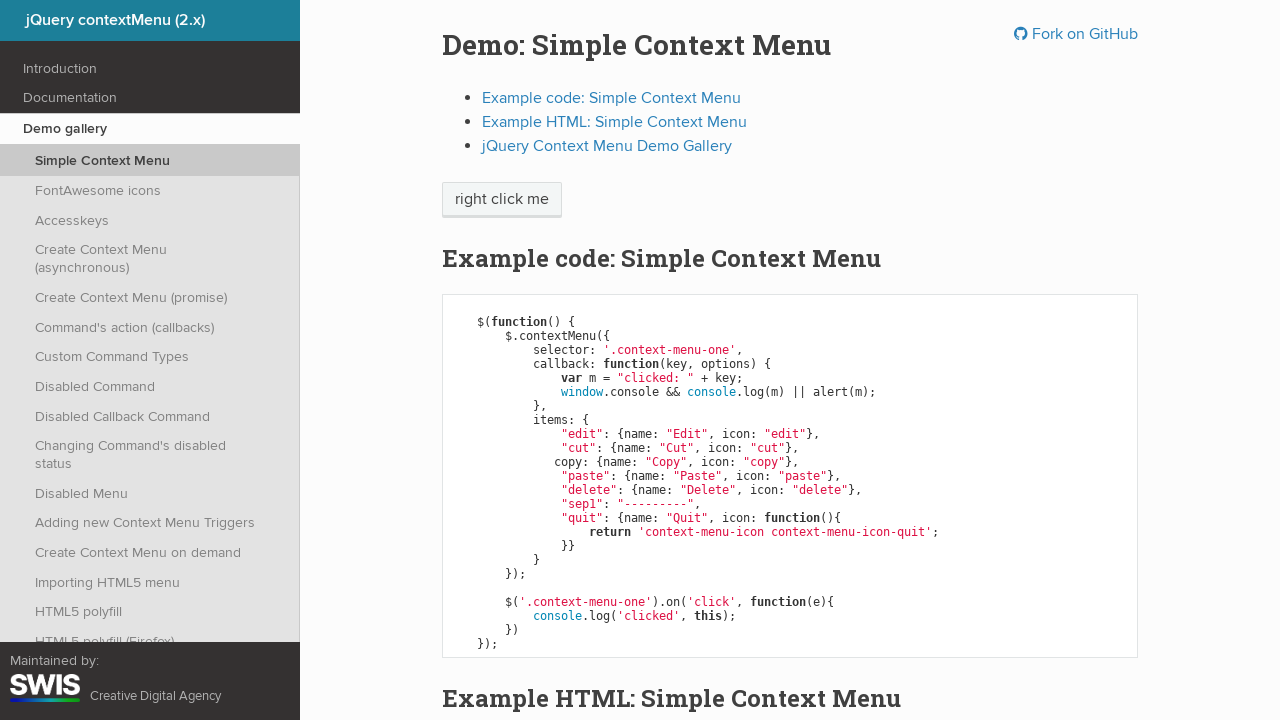

Set up dialog handler to accept alerts
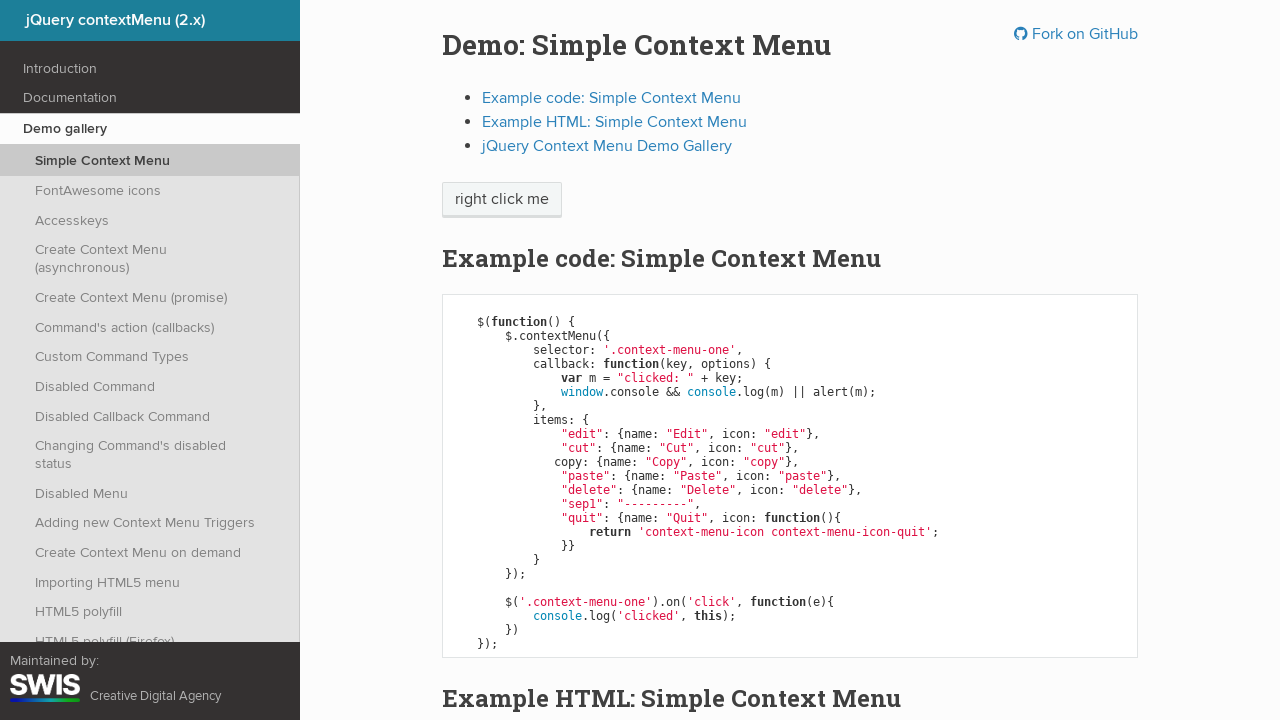

Right-clicked on context menu button again at (502, 200) on span.context-menu-one.btn.btn-neutral
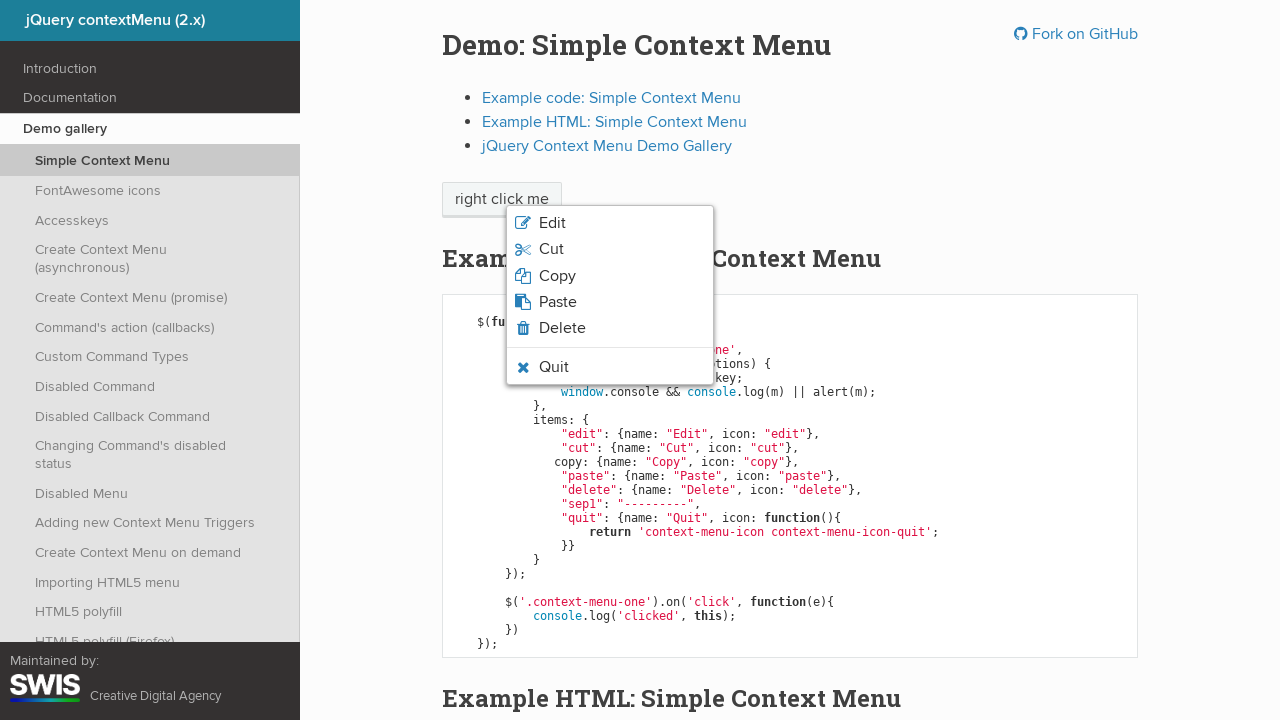

Clicked 'Copy' option from context menu to trigger alert at (557, 276) on xpath=//span[normalize-space()='Copy']
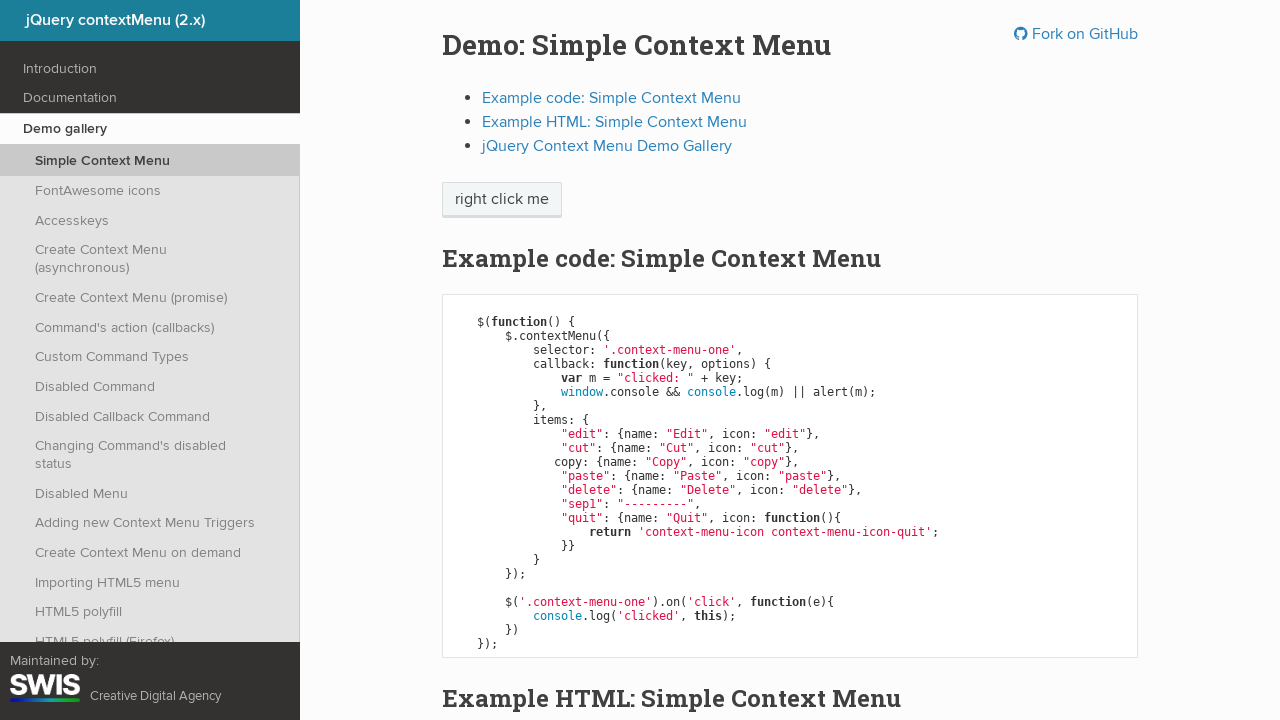

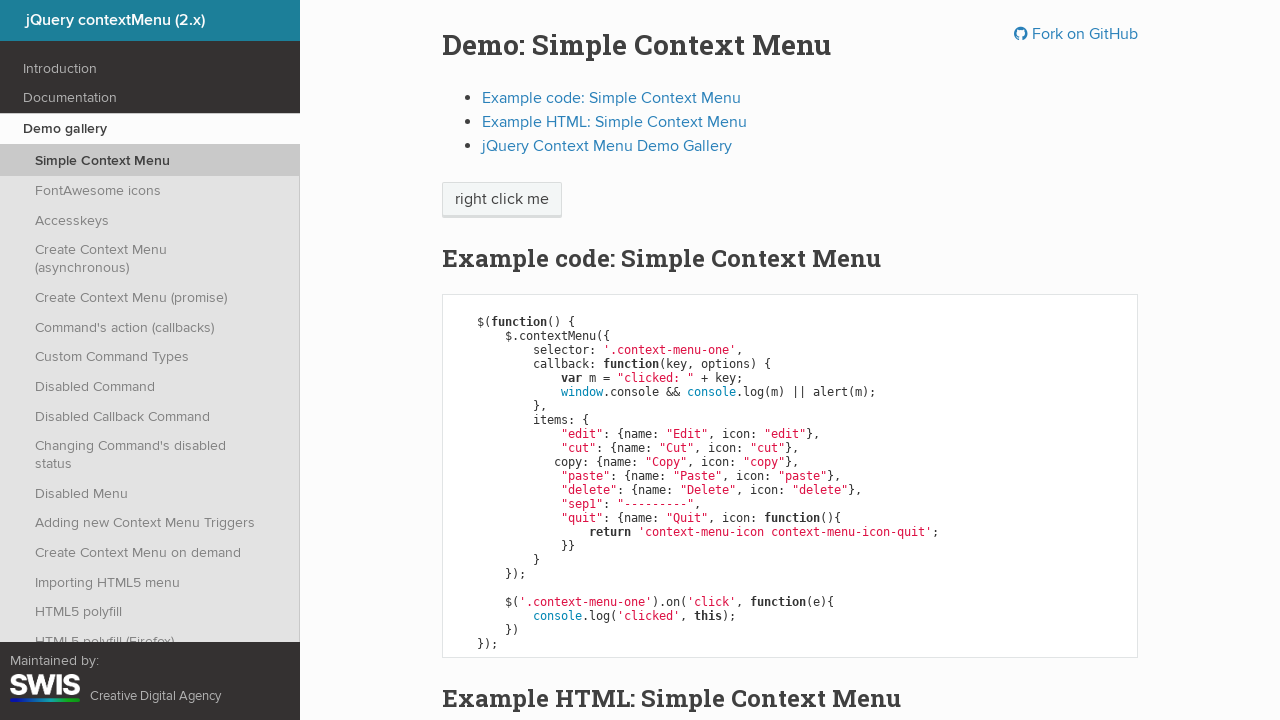